Tests JavaScript alert handling by clicking a button that triggers an alert, accepting it, and verifying the result message

Starting URL: https://testcenter.techproeducation.com/index.php?page=javascript-alerts

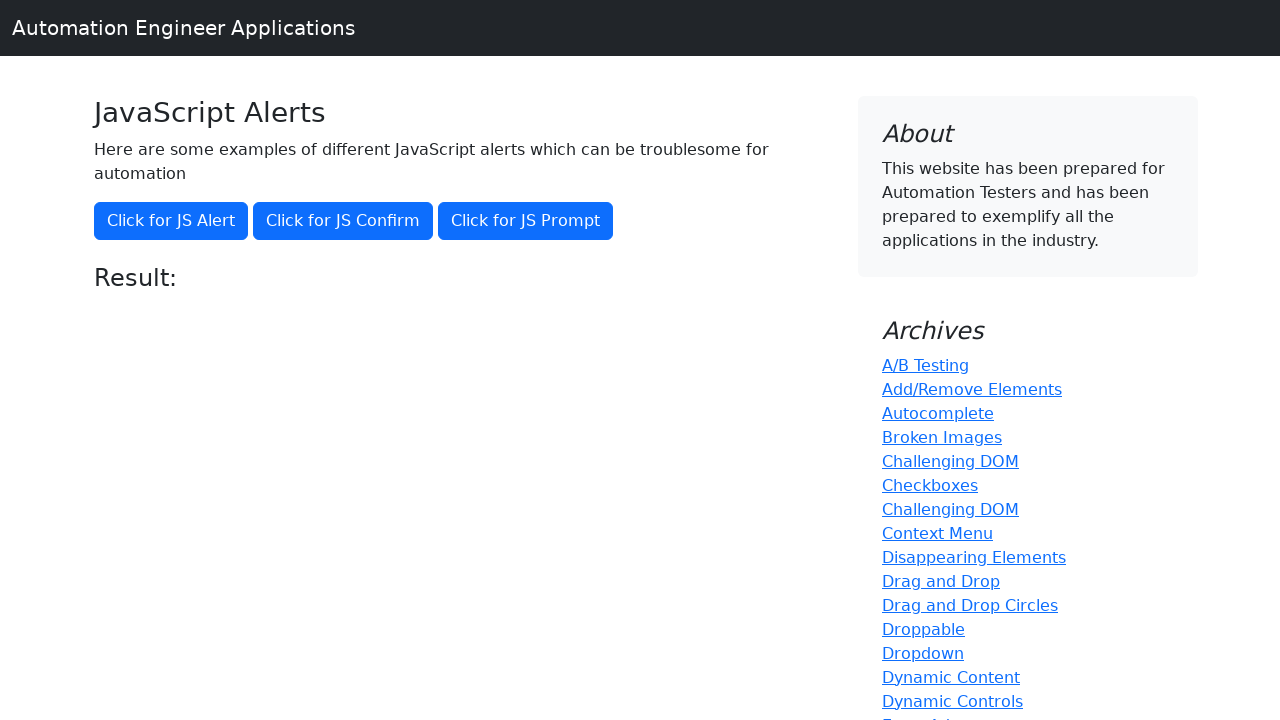

Clicked button to trigger JavaScript alert at (171, 221) on xpath=//*[text()='Click for JS Alert']
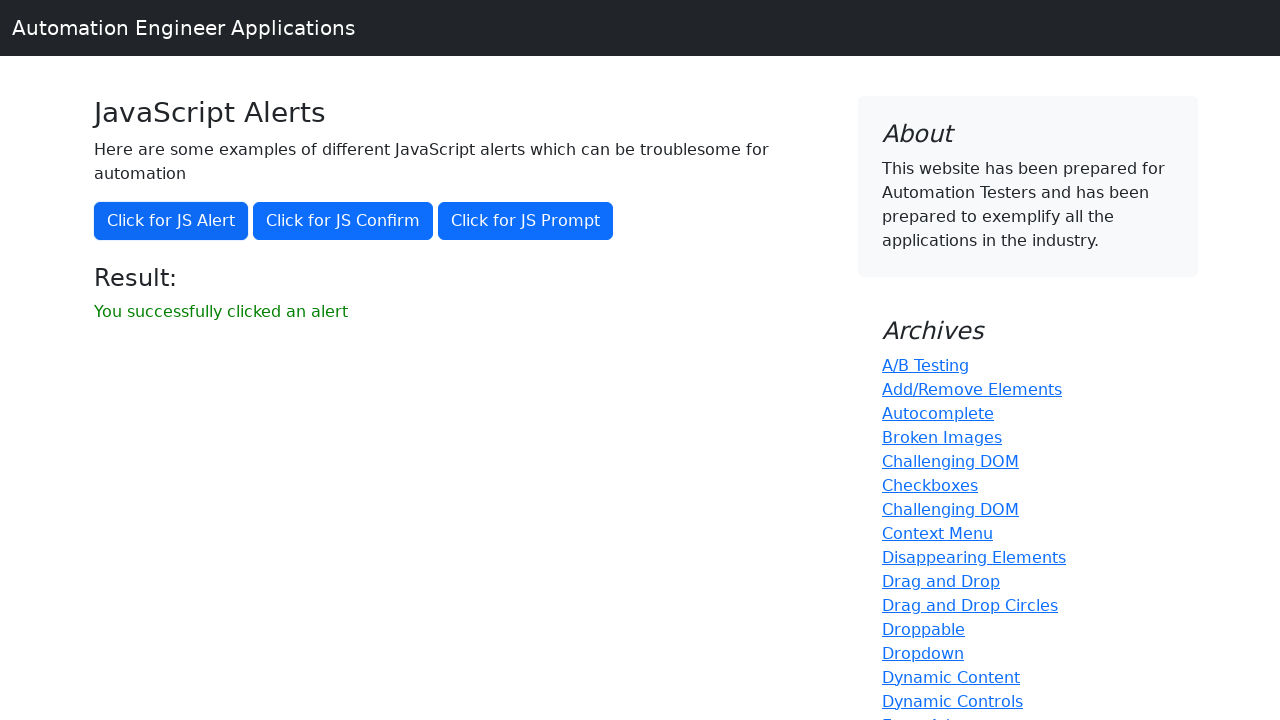

Set up dialog handler to accept alert
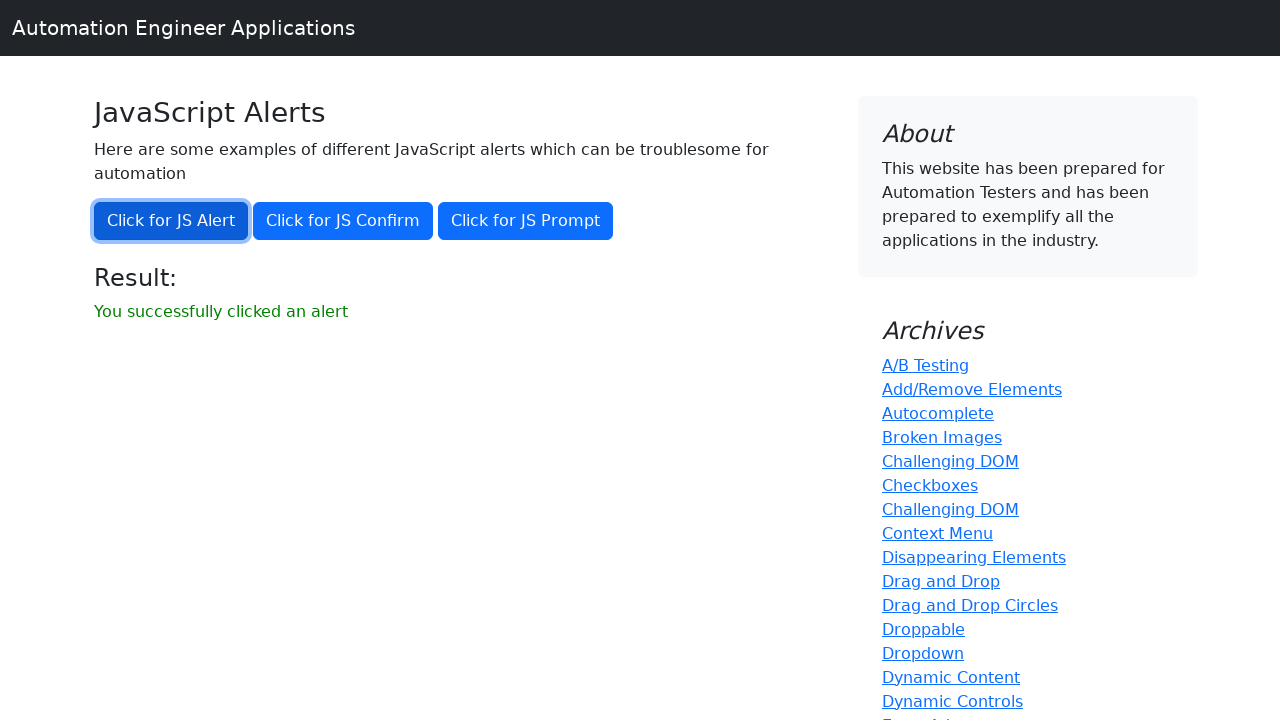

Result message element loaded
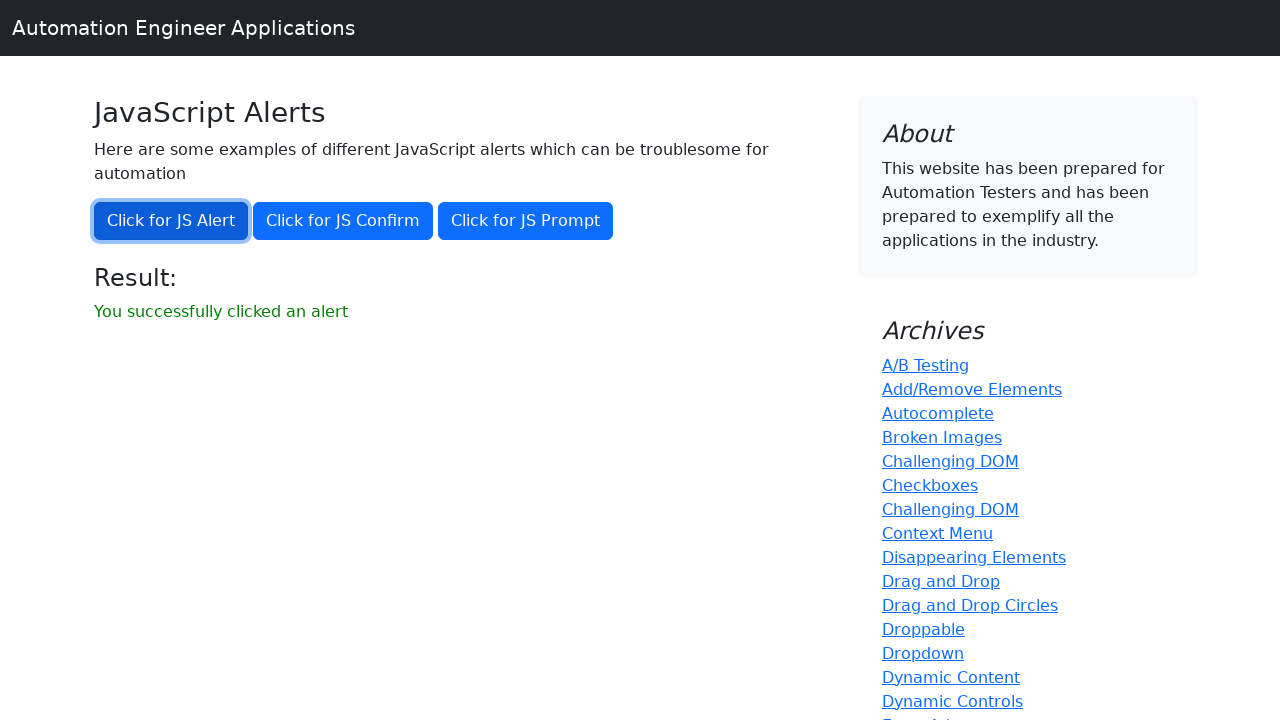

Retrieved result message text: 'You successfully clicked an alert'
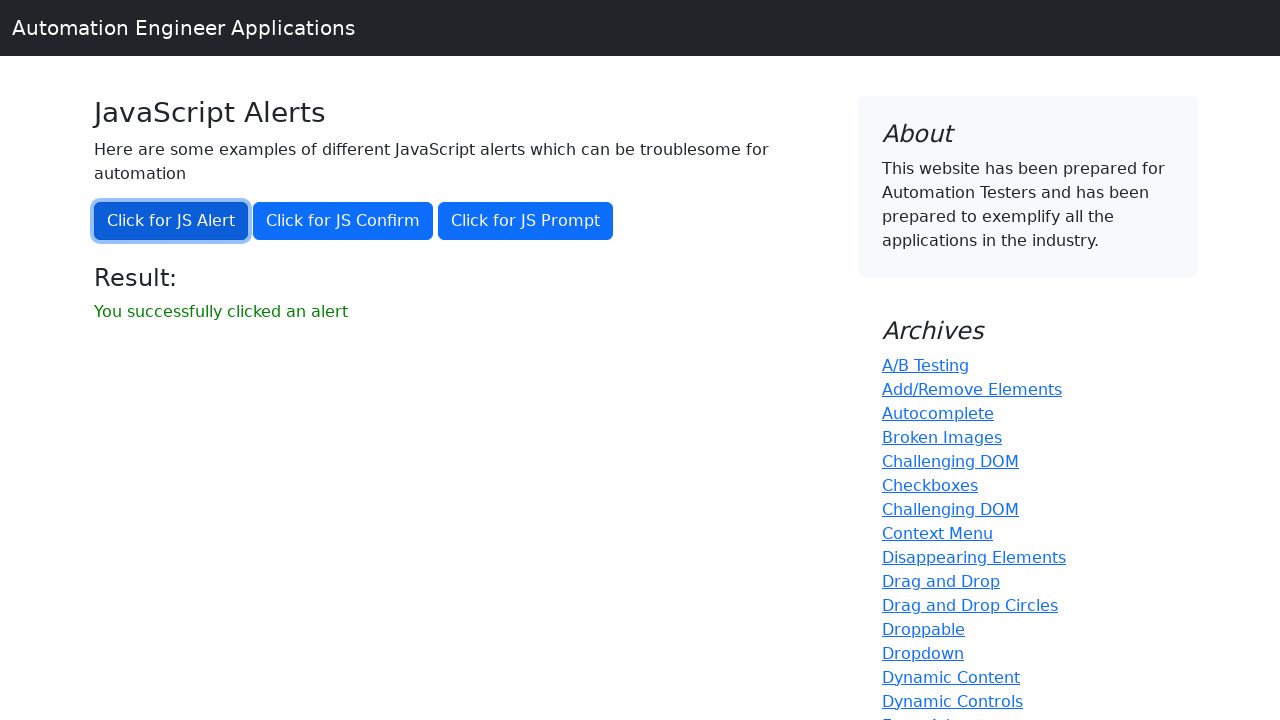

Verified result message matches expected text
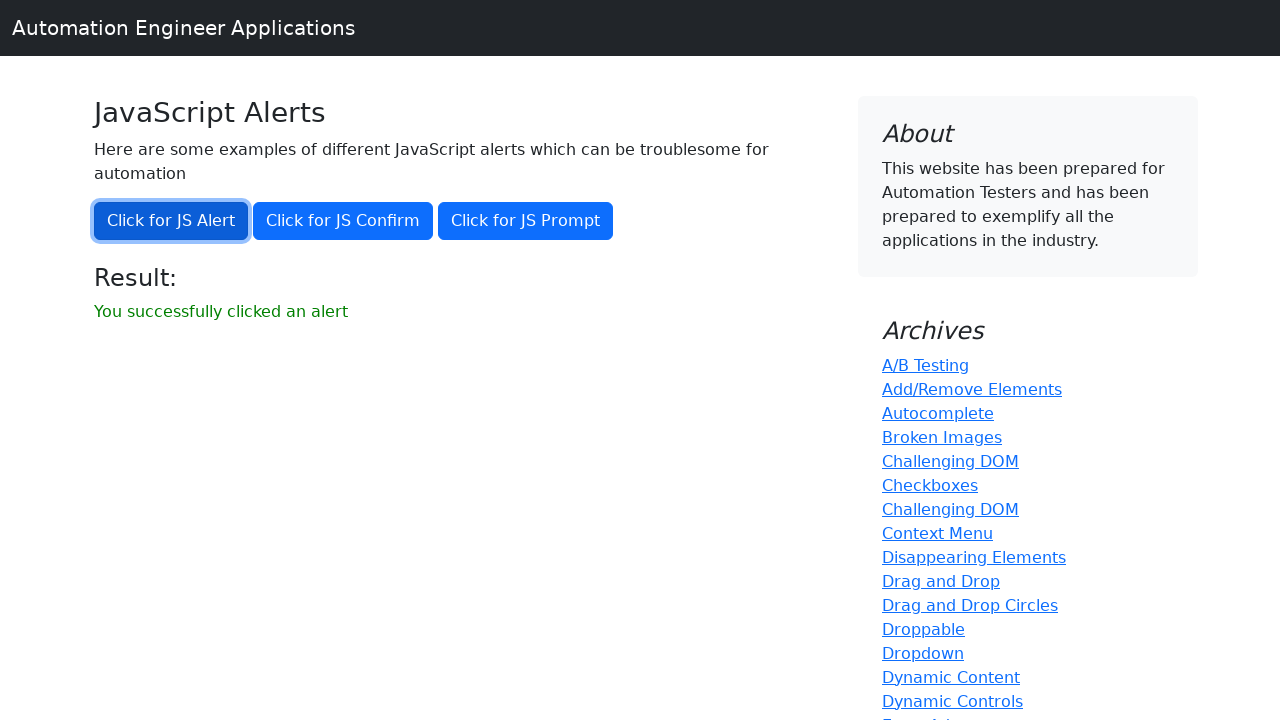

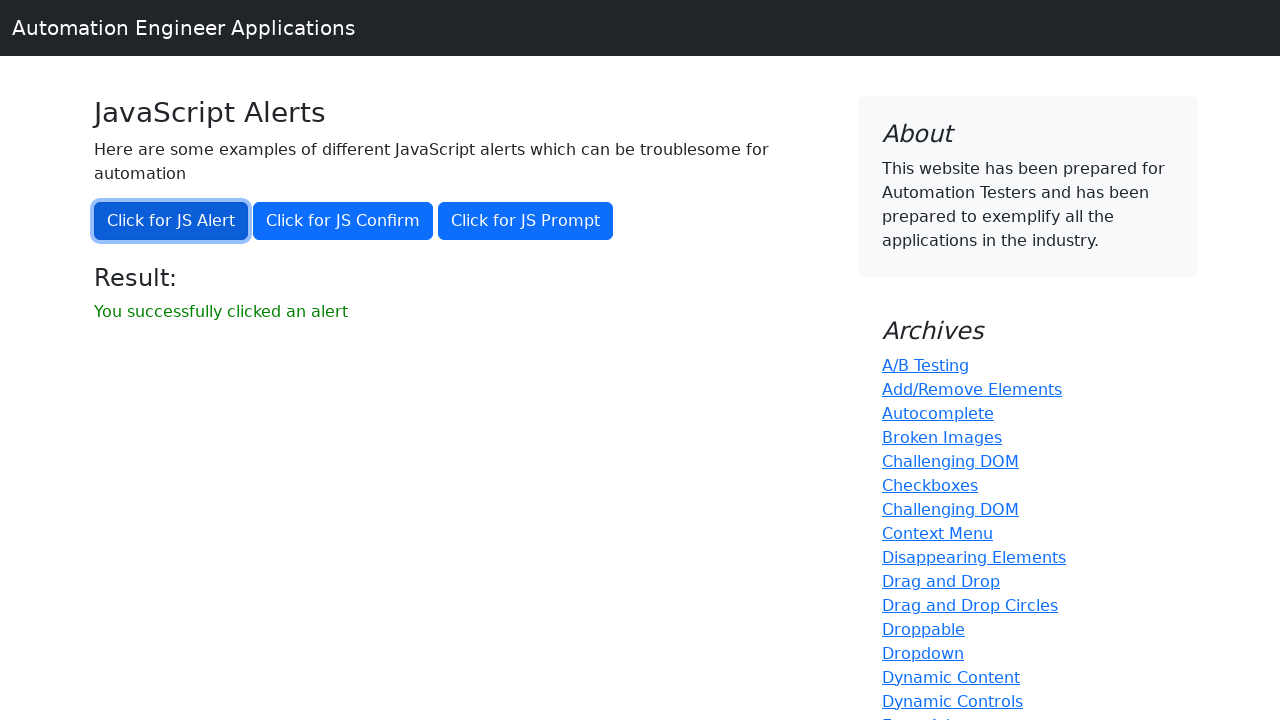